Navigates to the Python.org website and maximizes the browser window to verify the page loads correctly

Starting URL: https://www.python.org

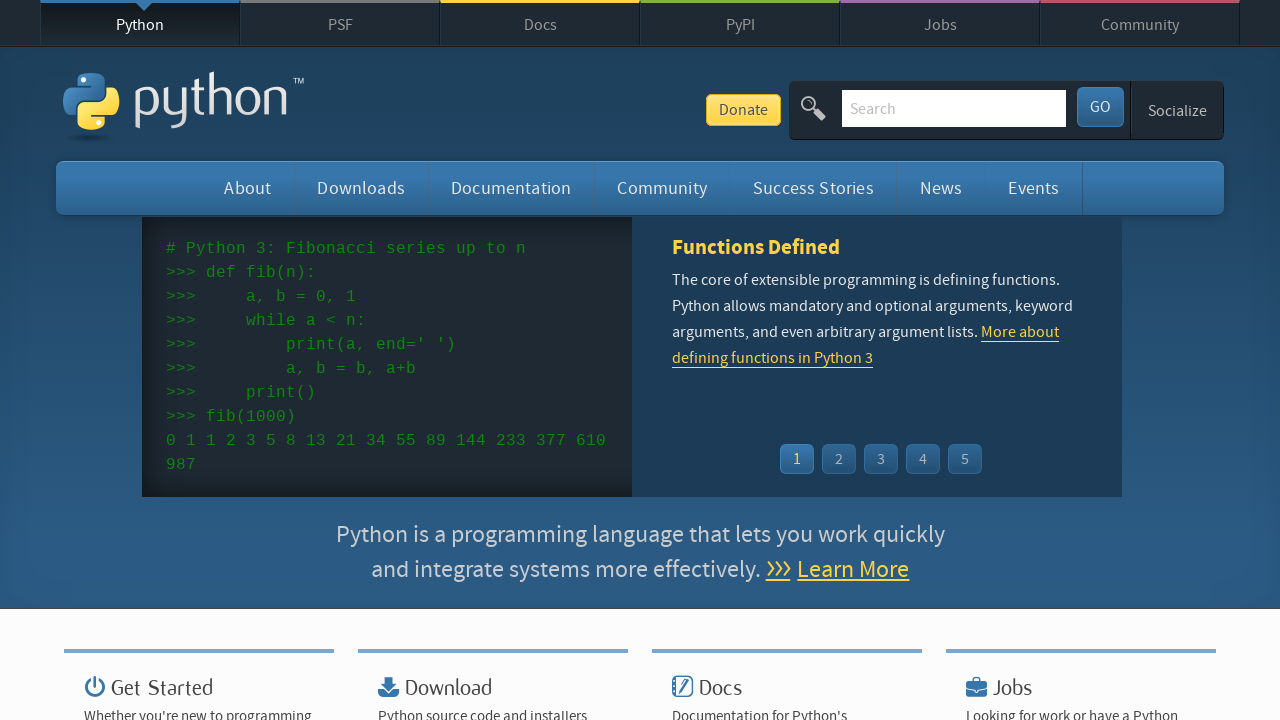

Set viewport size to 1920x1080 to maximize browser window
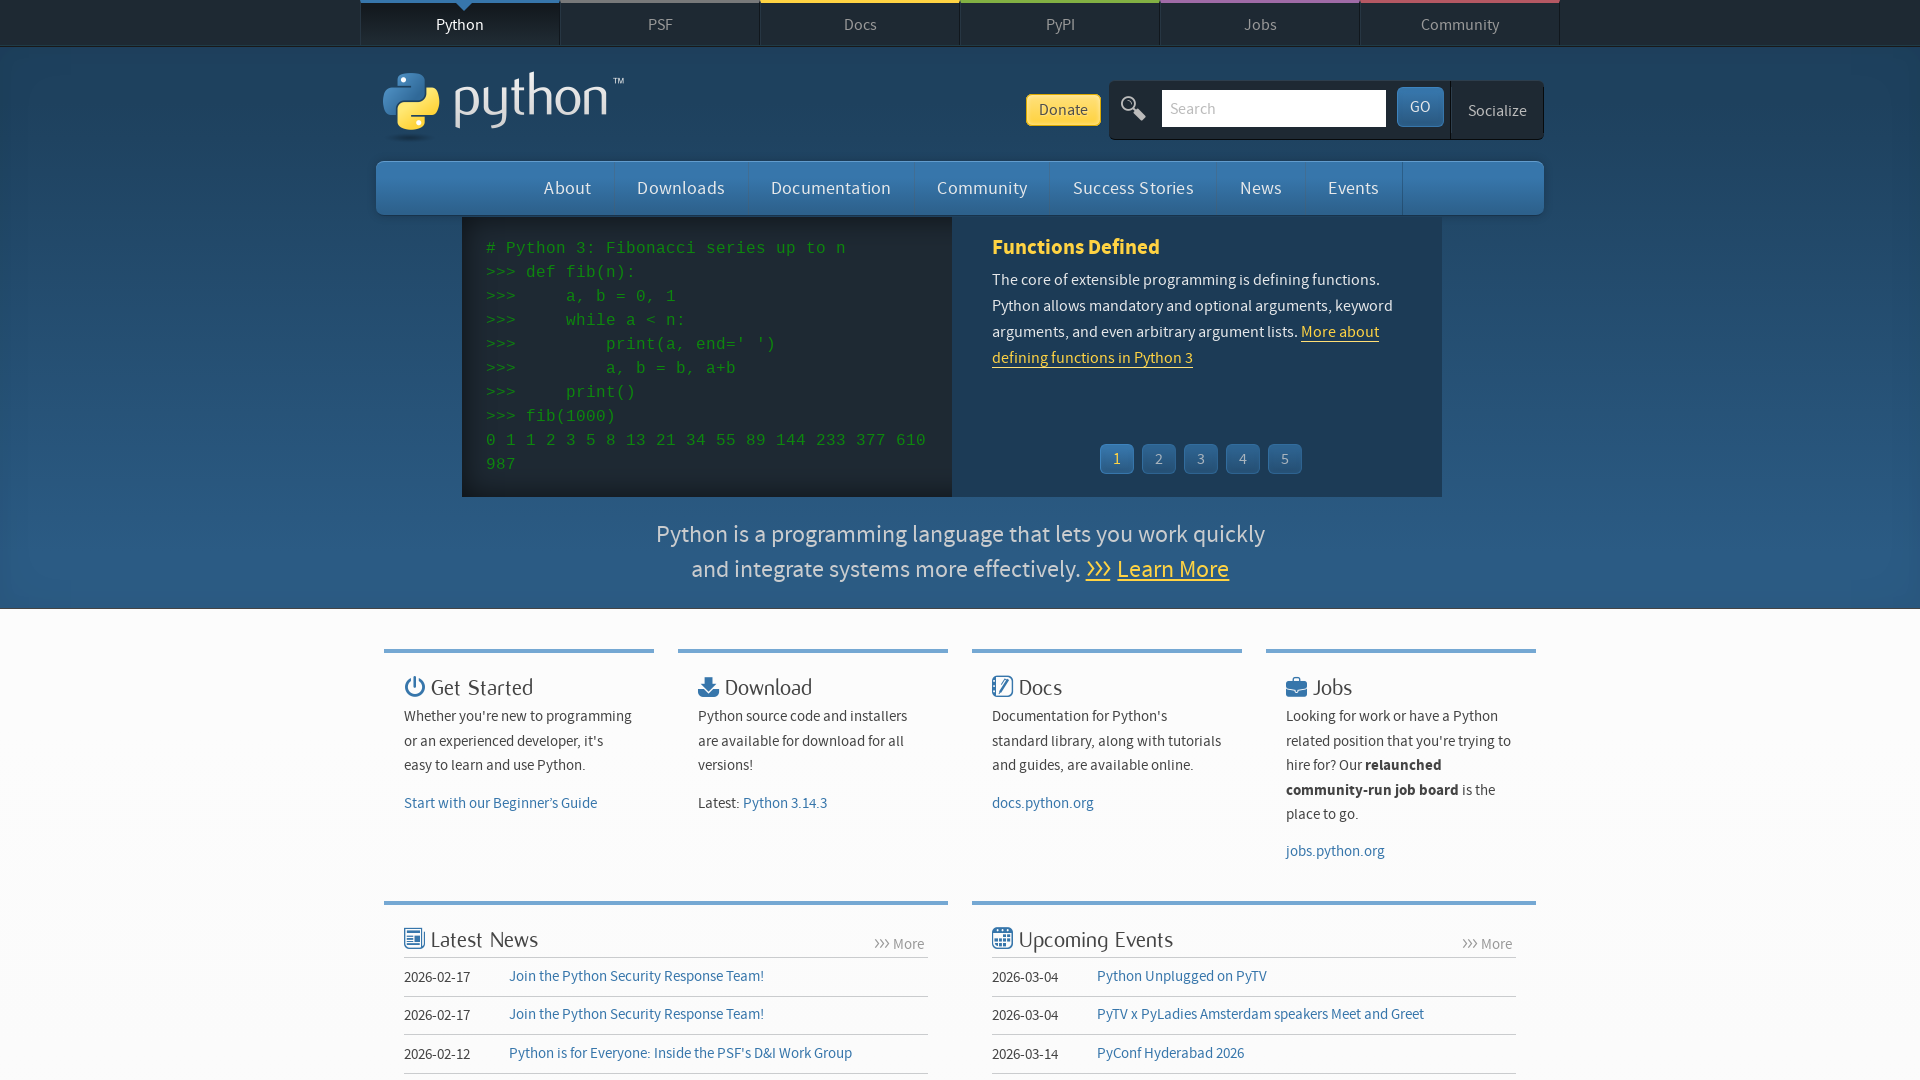

Page fully loaded - DOM content ready
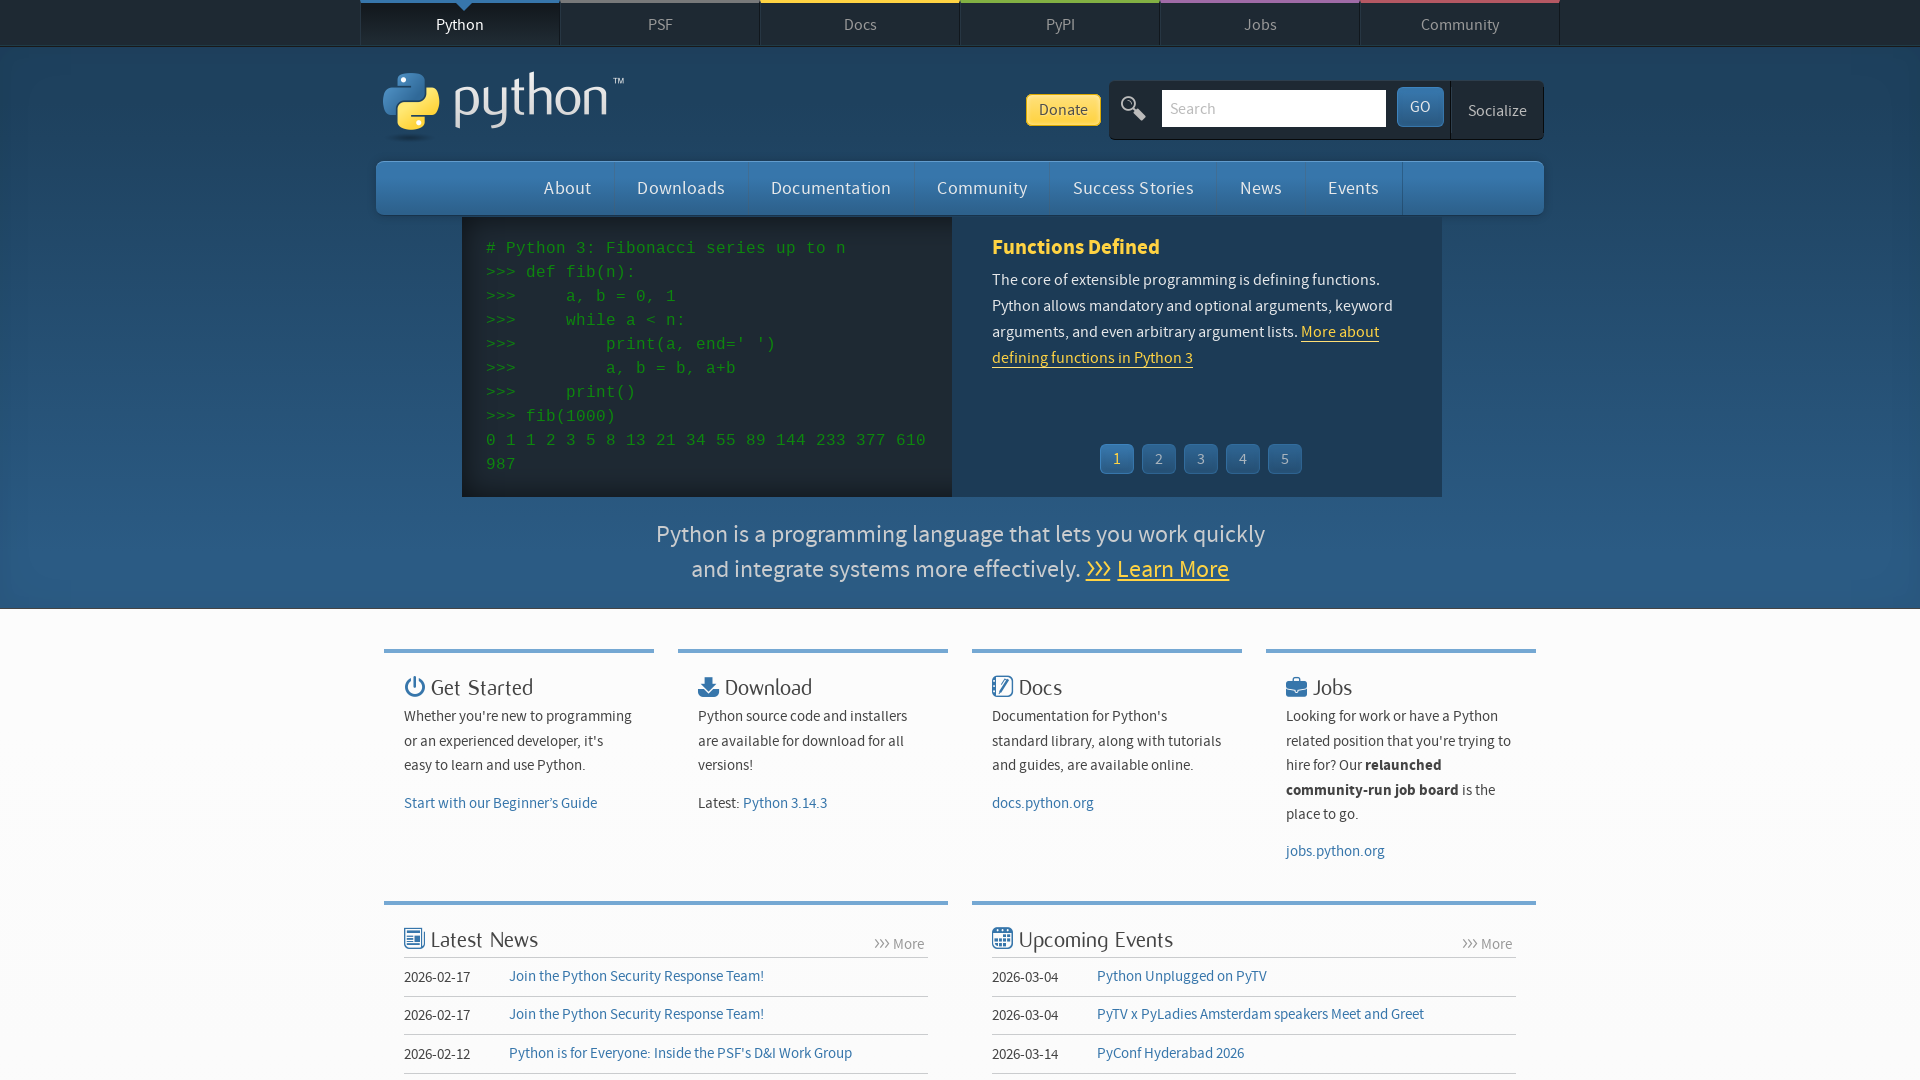

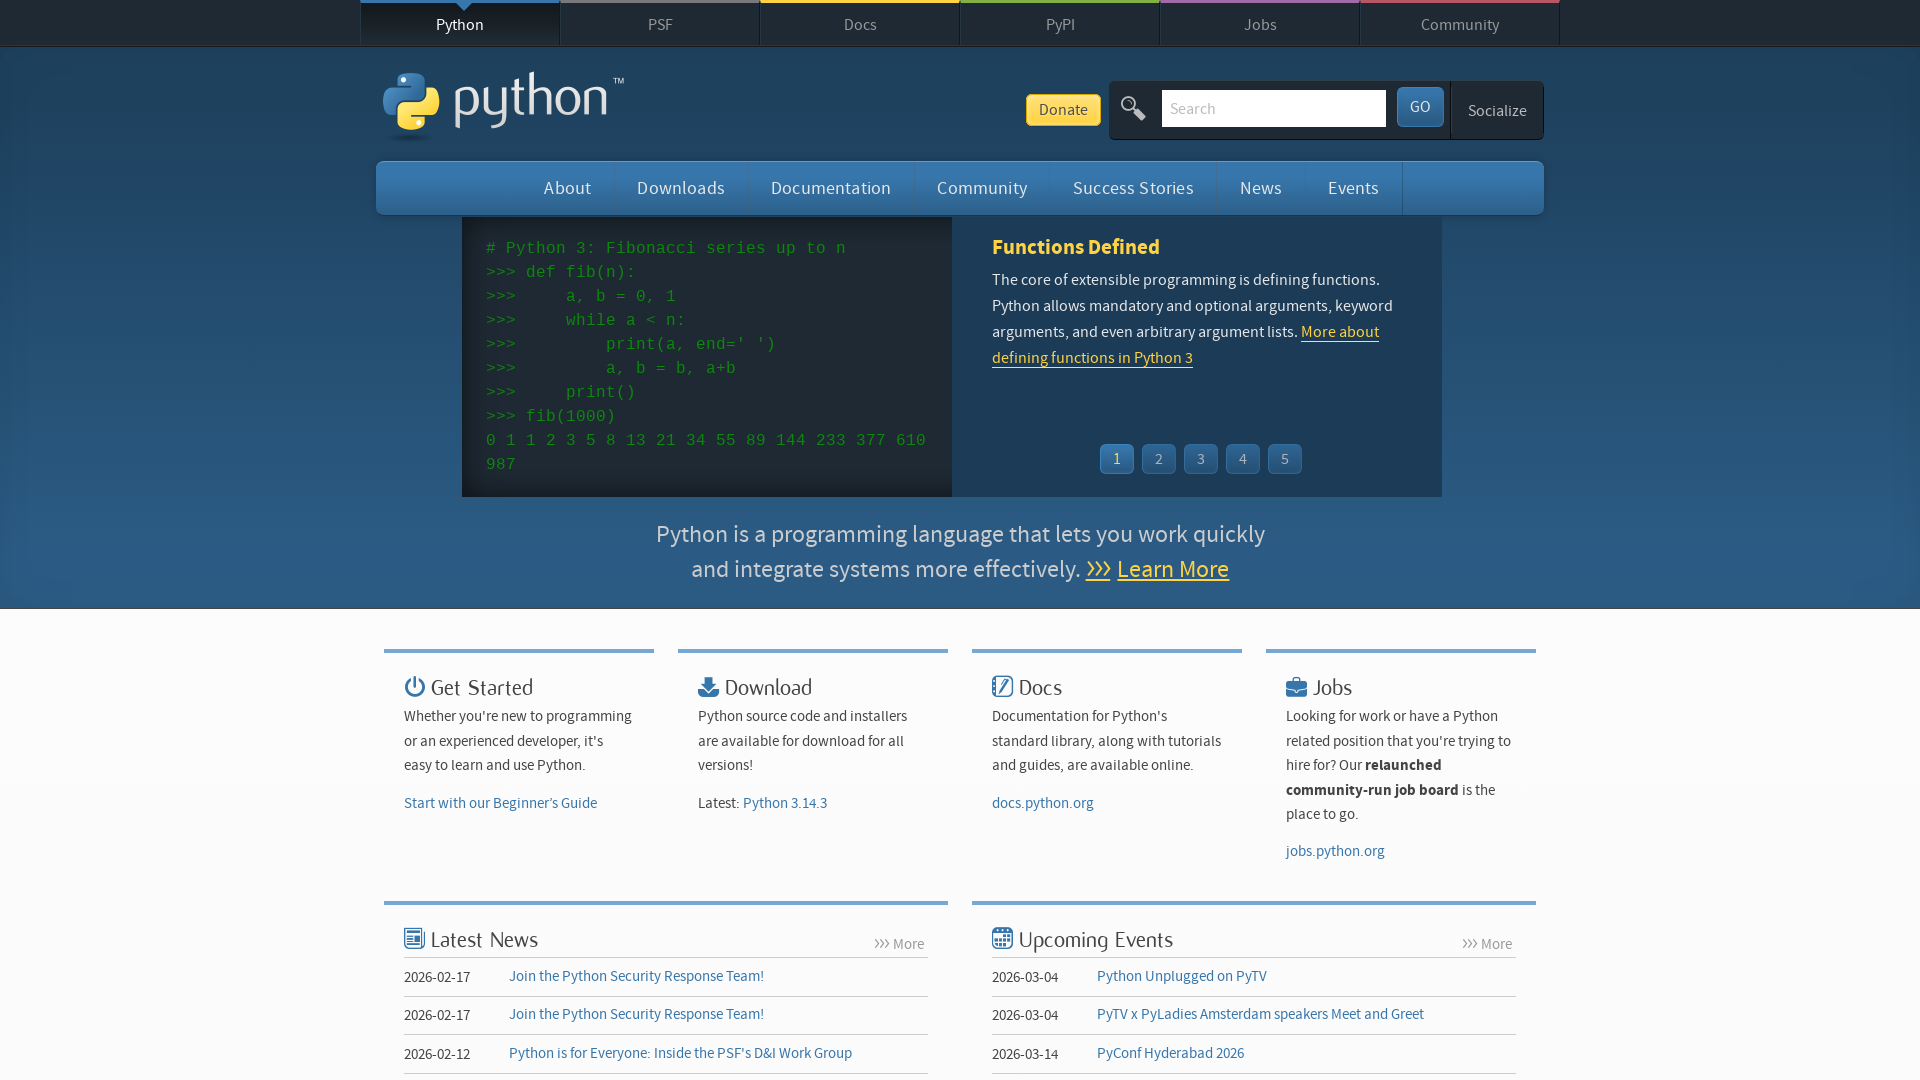